Navigates to the RedBus homepage and verifies the page loads successfully by waiting for the main content to appear.

Starting URL: https://redbus.in

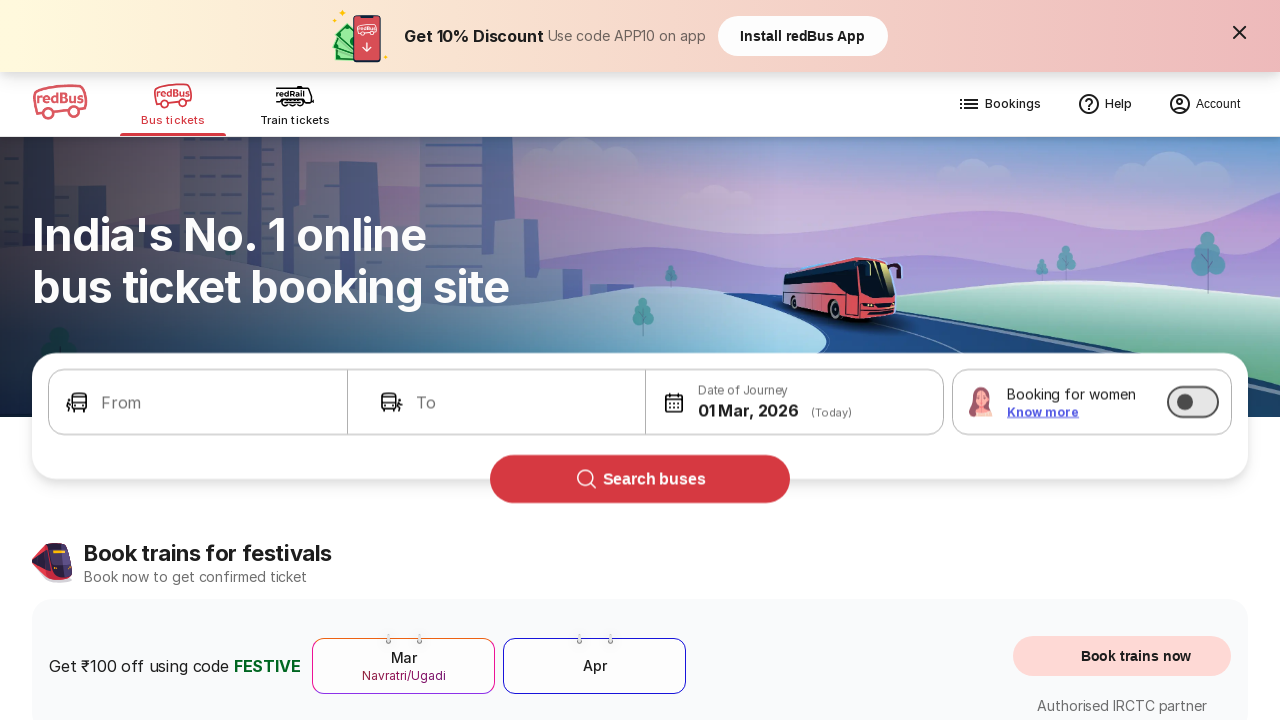

Navigated to RedBus homepage
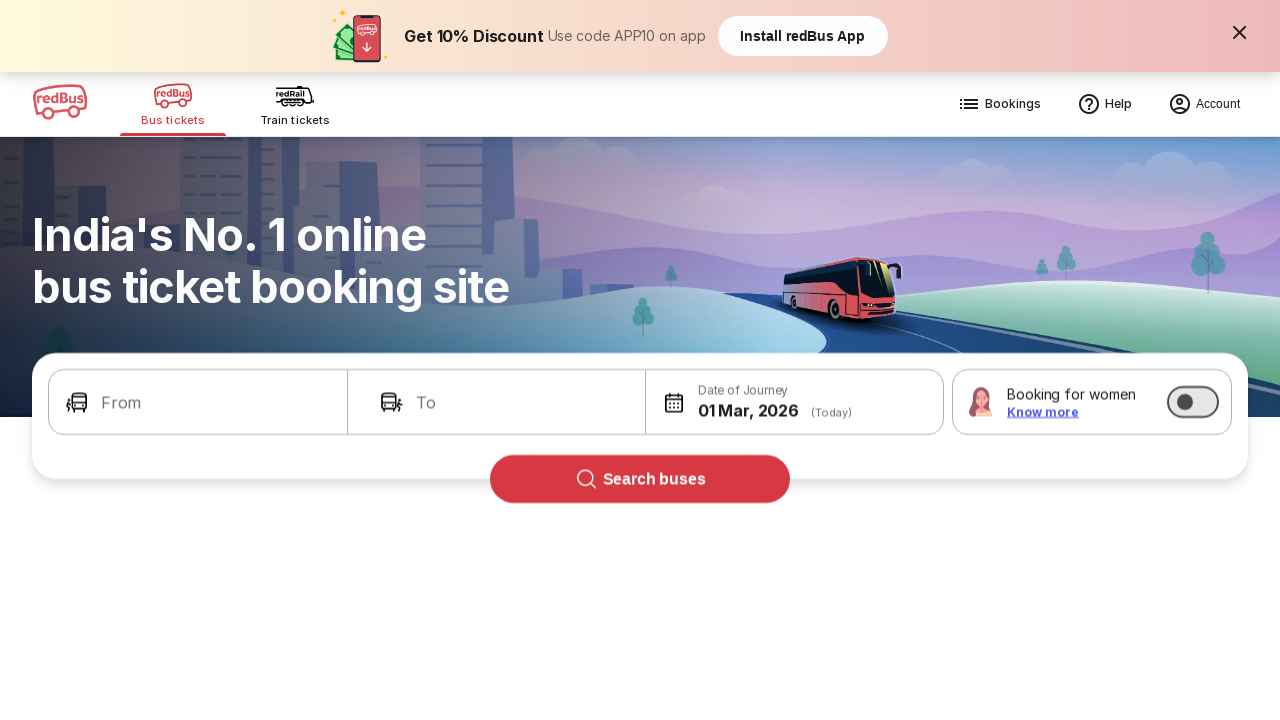

Page DOM content loaded
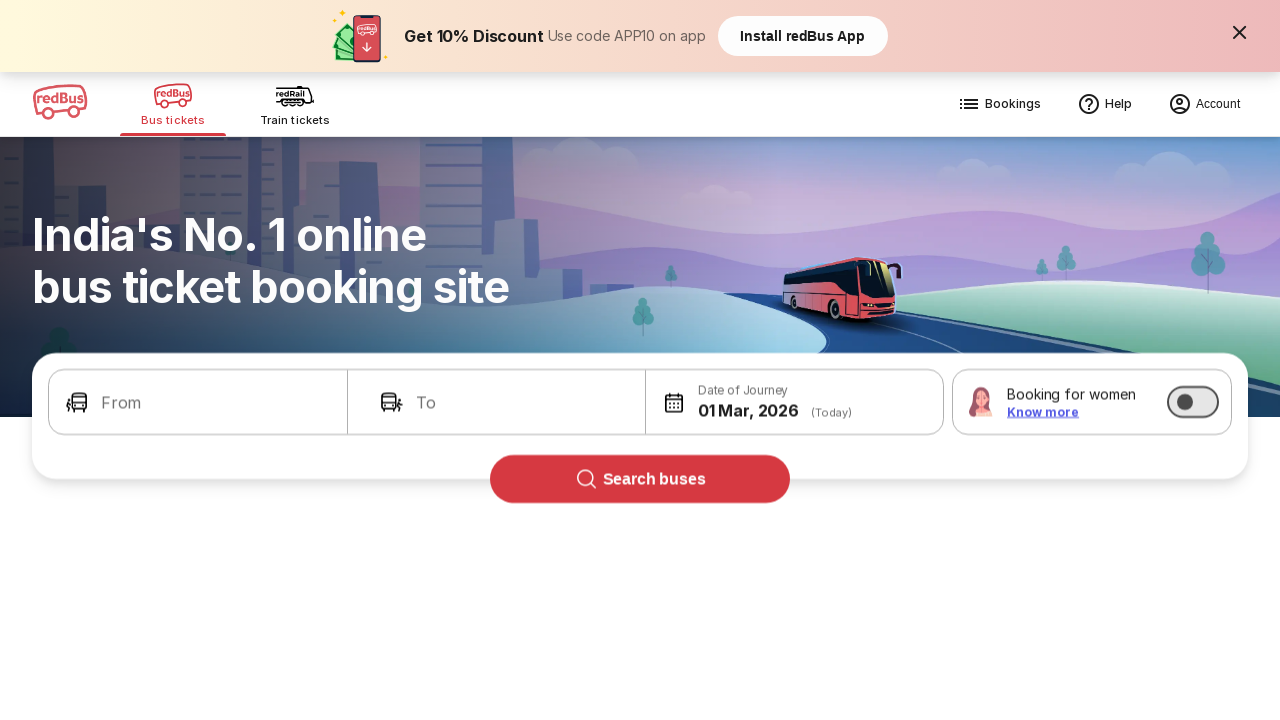

Body element is visible - RedBus homepage loaded successfully
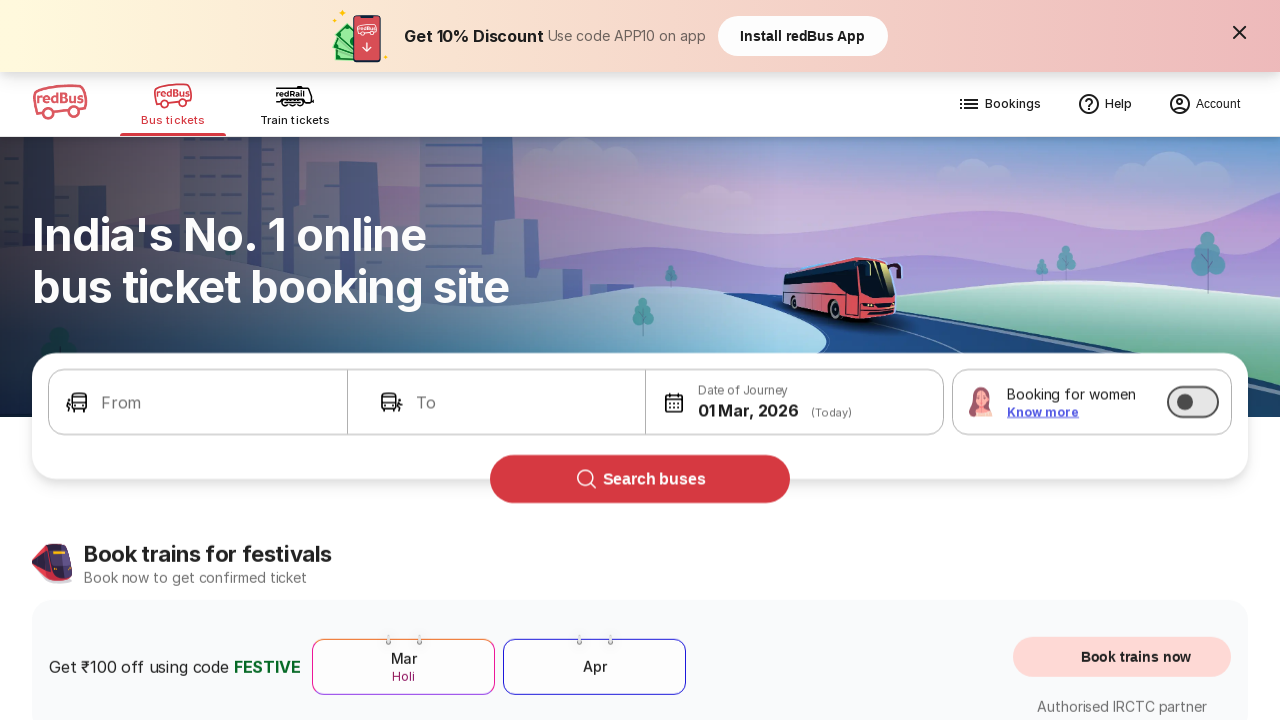

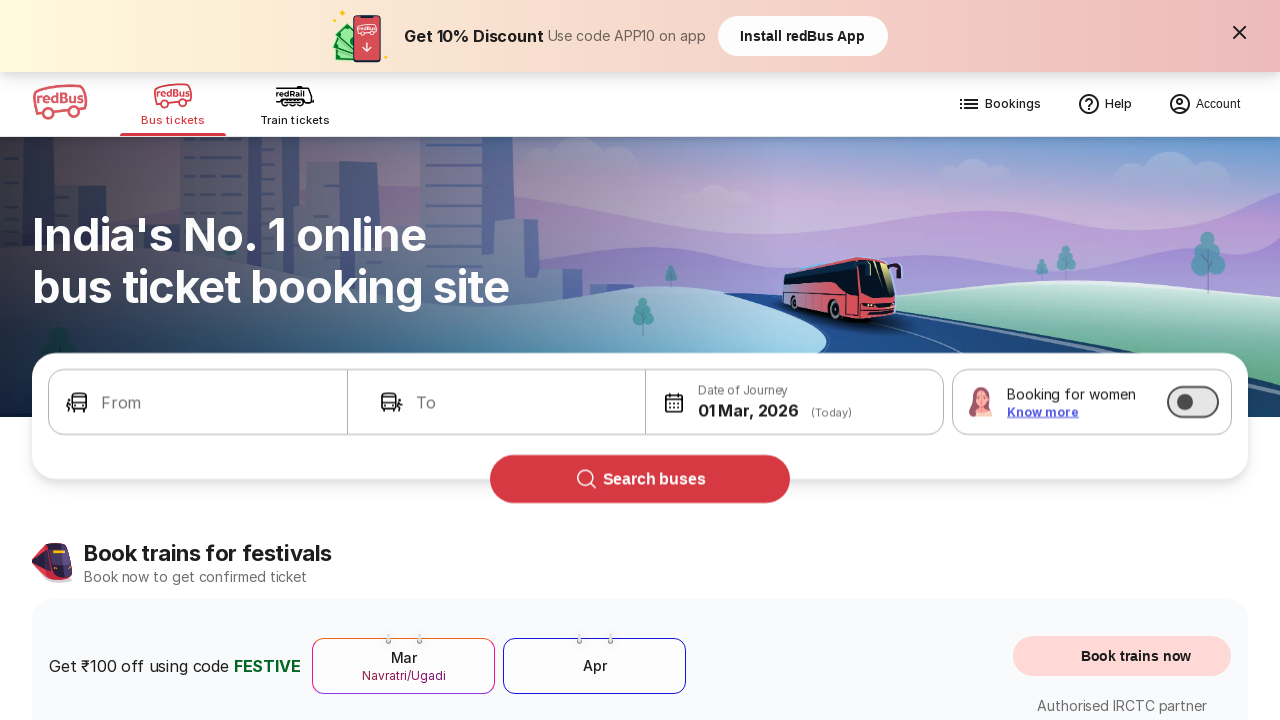